Tests adding and removing elements dynamically by clicking add button a random number of times, then removing a random number of elements

Starting URL: http://the-internet.herokuapp.com/add_remove_elements/

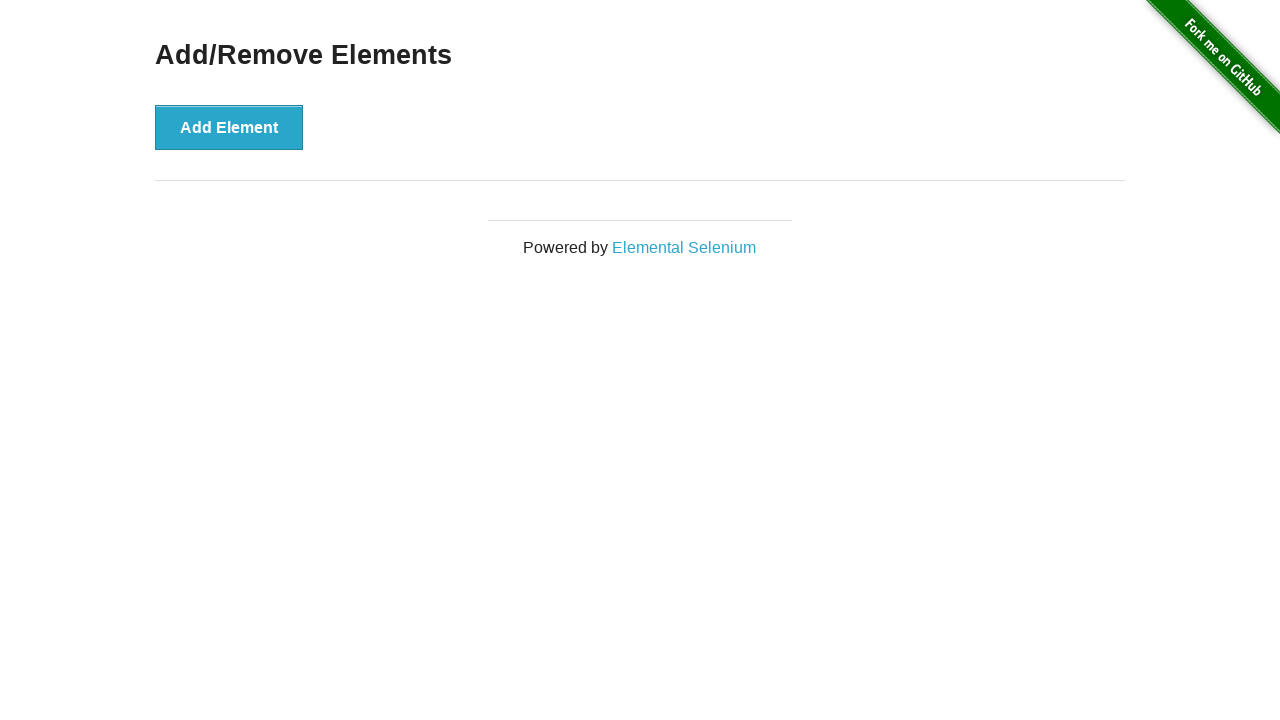

Located the add element button
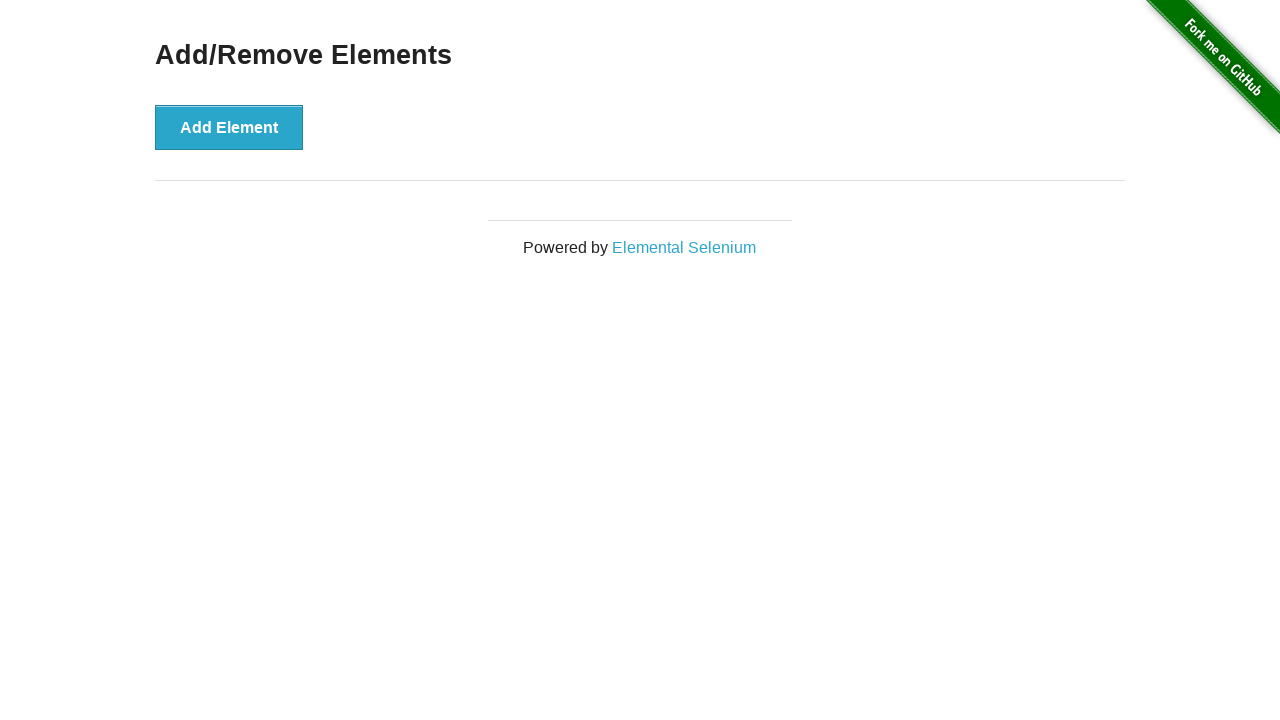

Generated random number: will create 1 elements
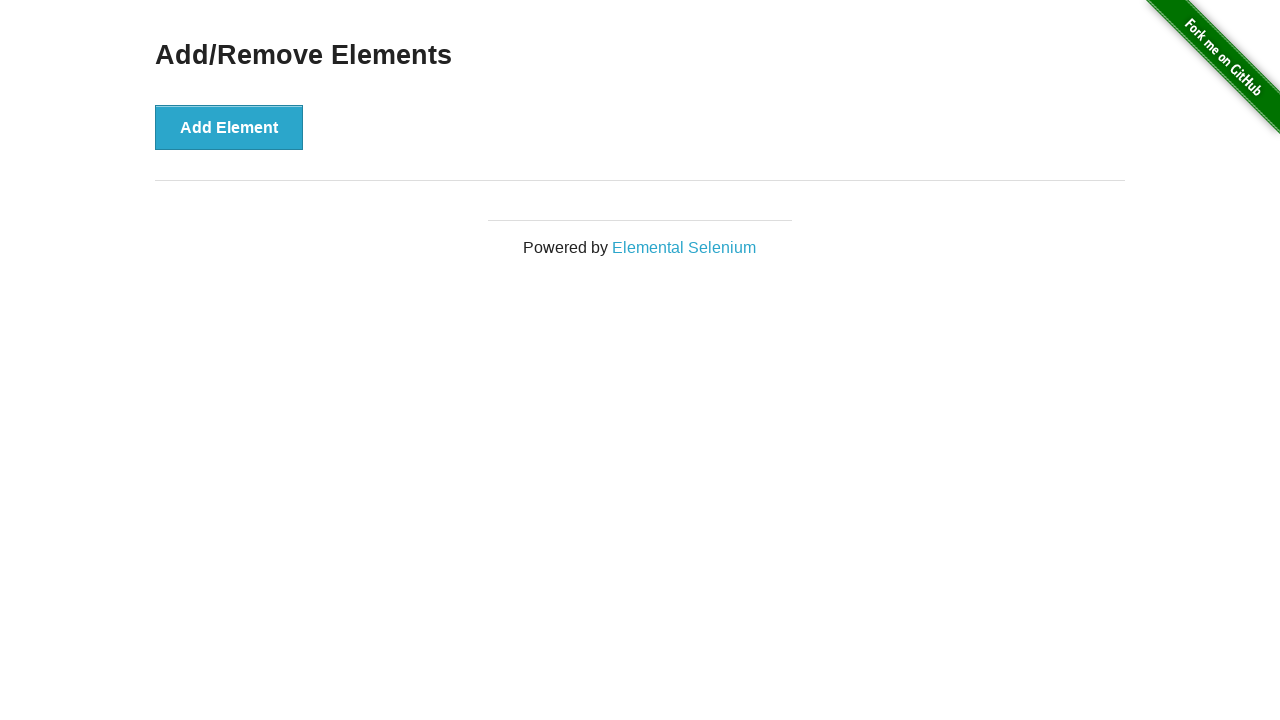

Clicked add button (iteration 1 of 2) at (229, 127) on button[onclick='addElement()']
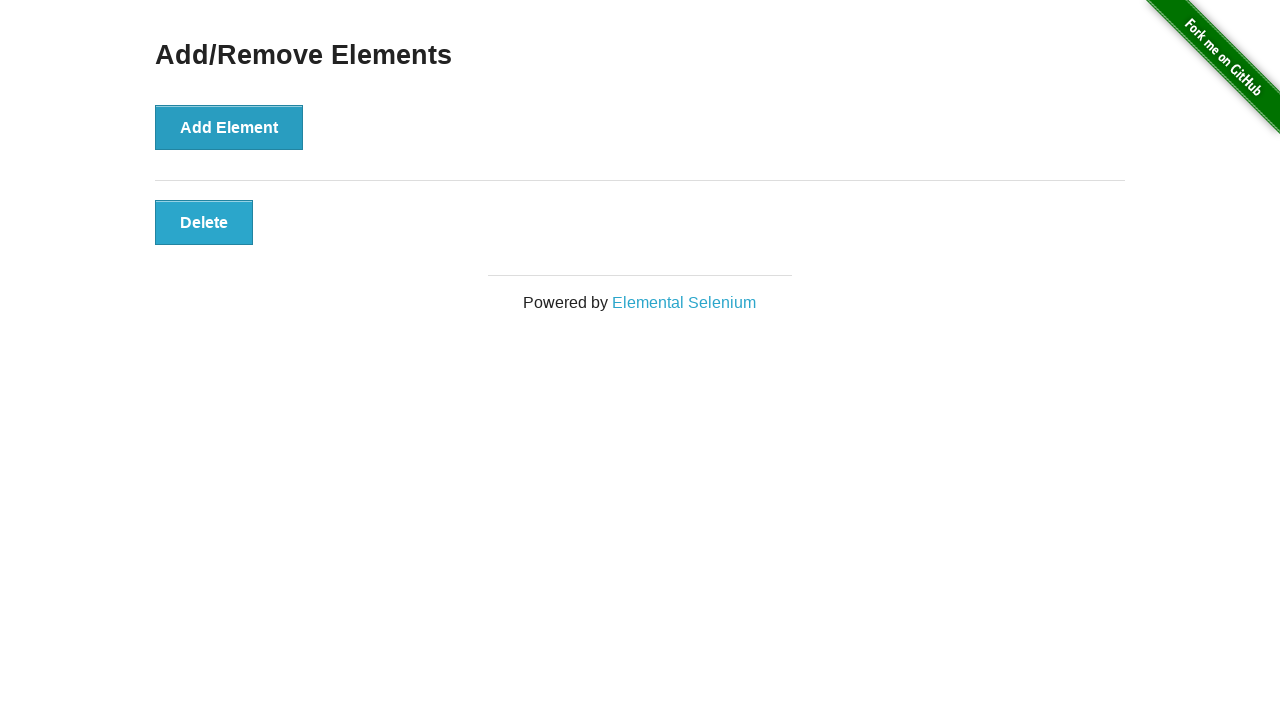

Clicked add button (iteration 2 of 2) at (229, 127) on button[onclick='addElement()']
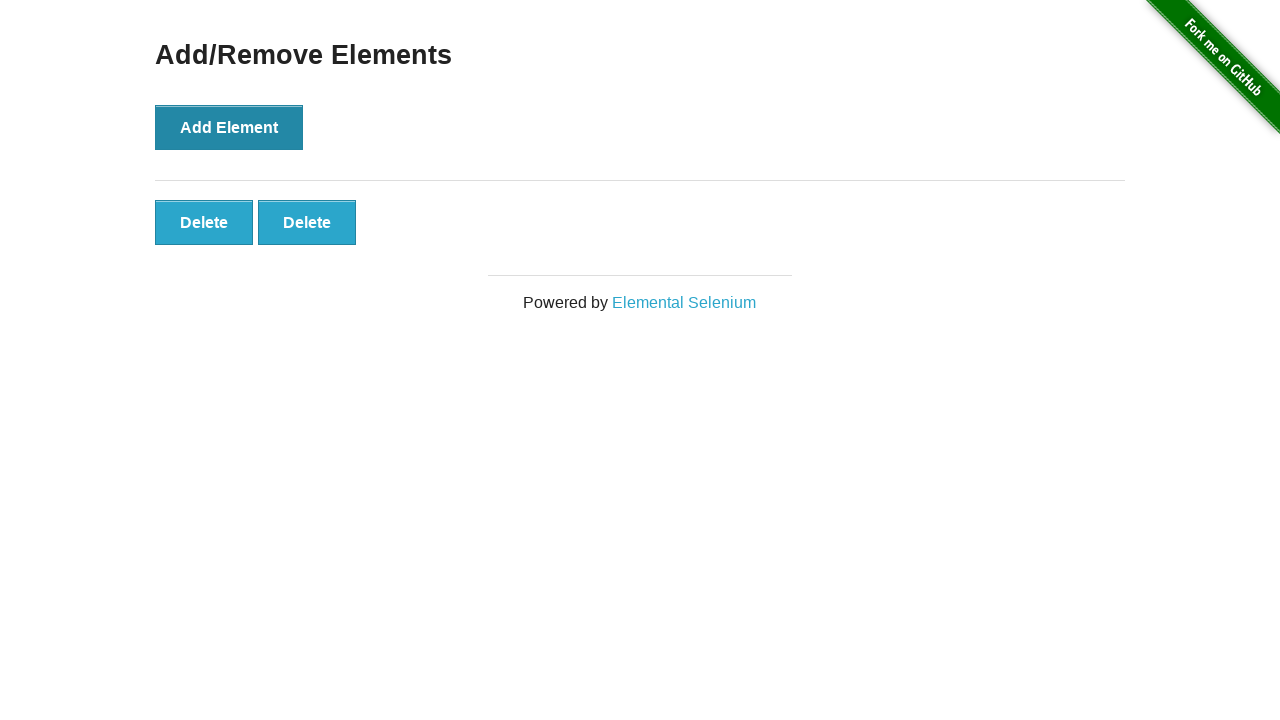

Generated random number: will delete 2 elements
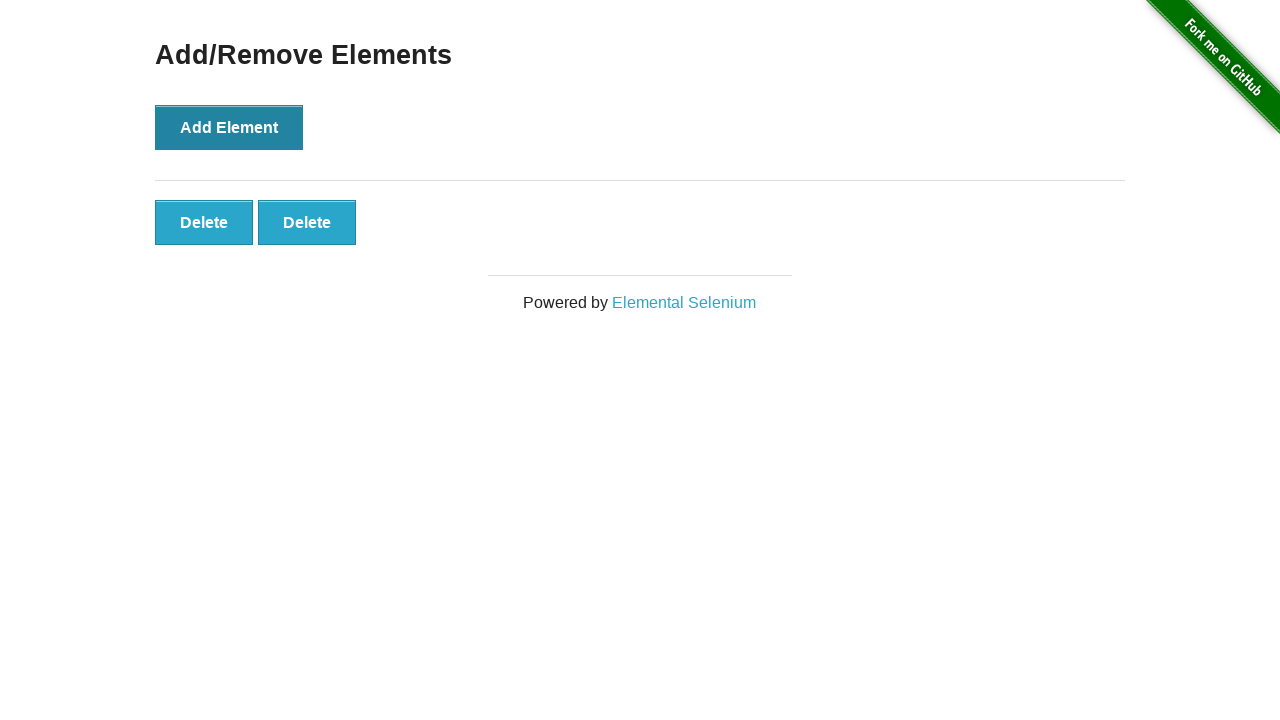

Clicked delete button (iteration 1 of 3) at (204, 222) on button[onclick='deleteElement()'] >> nth=0
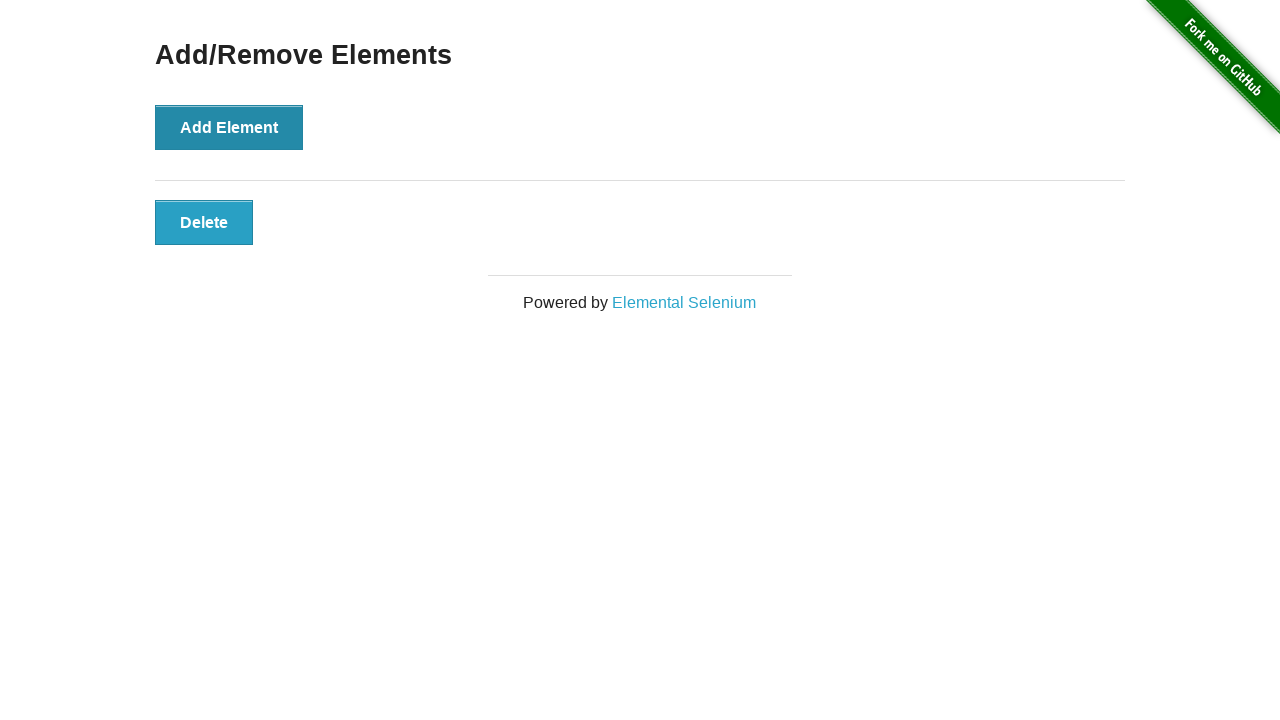

Clicked delete button (iteration 2 of 3) at (204, 222) on button[onclick='deleteElement()'] >> nth=0
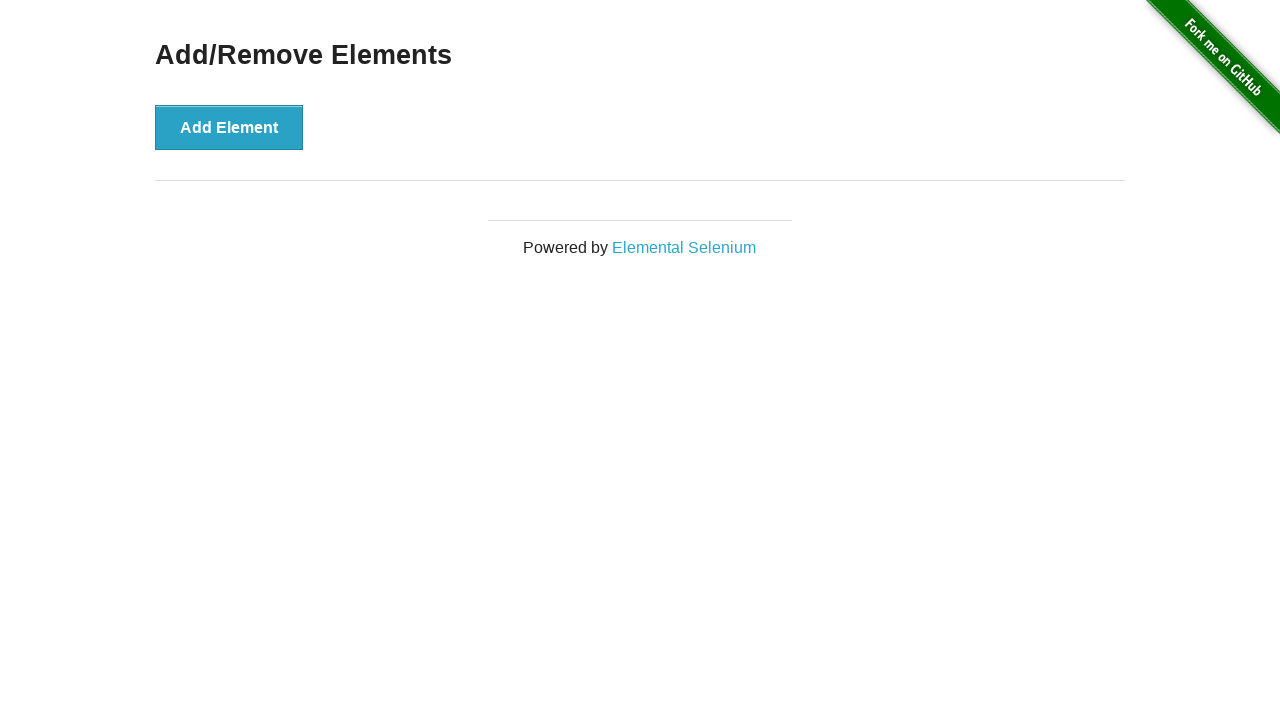

Attempted to delete elements but ran out of delete buttons on button[onclick='deleteElement()'] >> nth=0
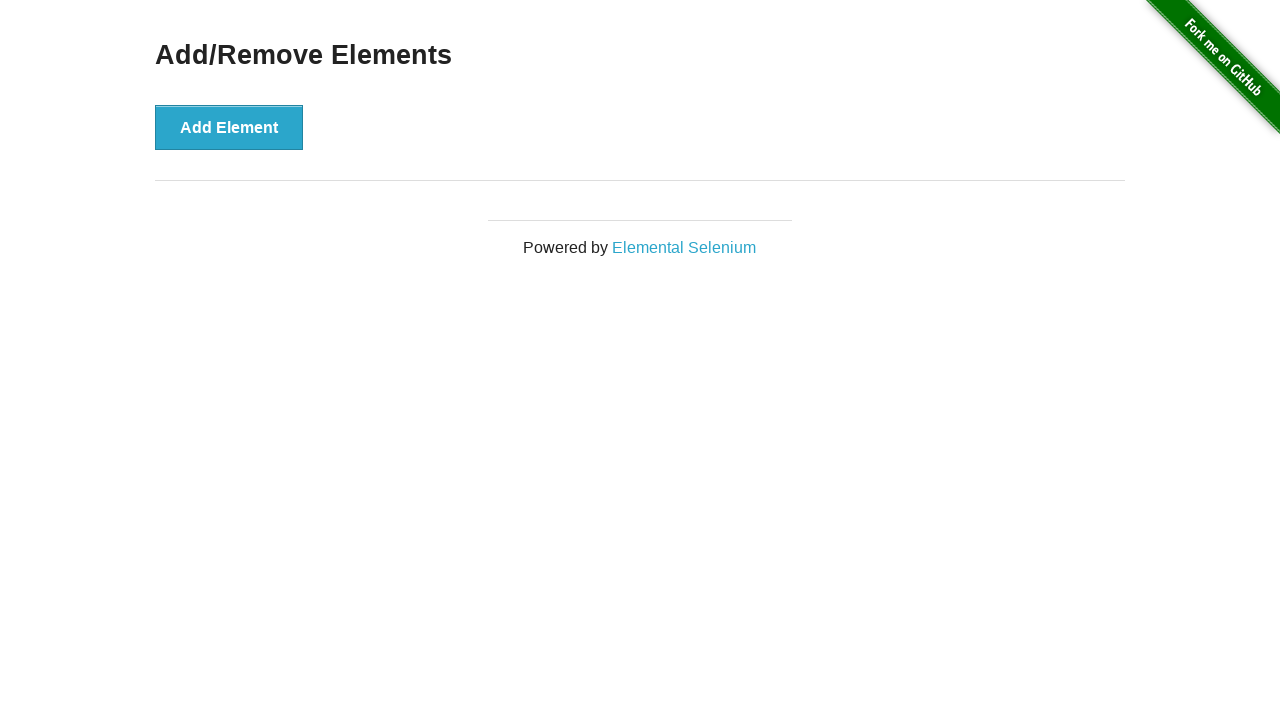

Counted remaining delete buttons: 0
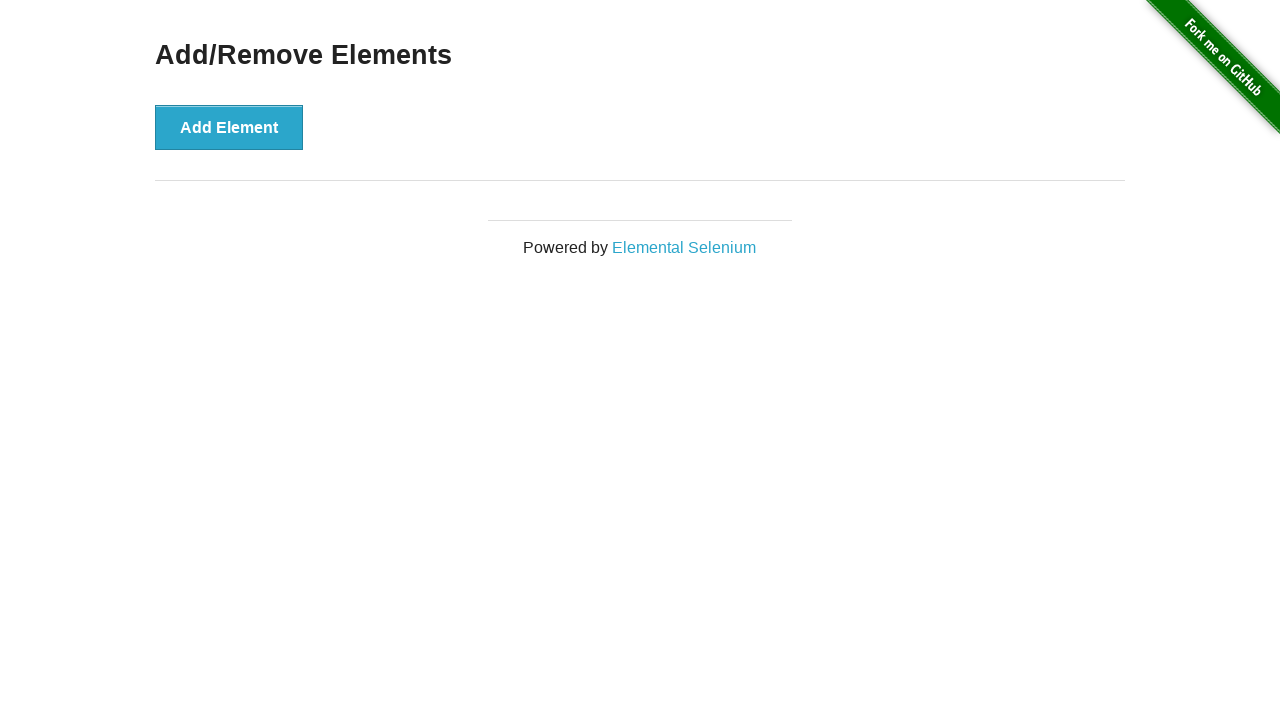

Verified element count matches expected: 0 == 0
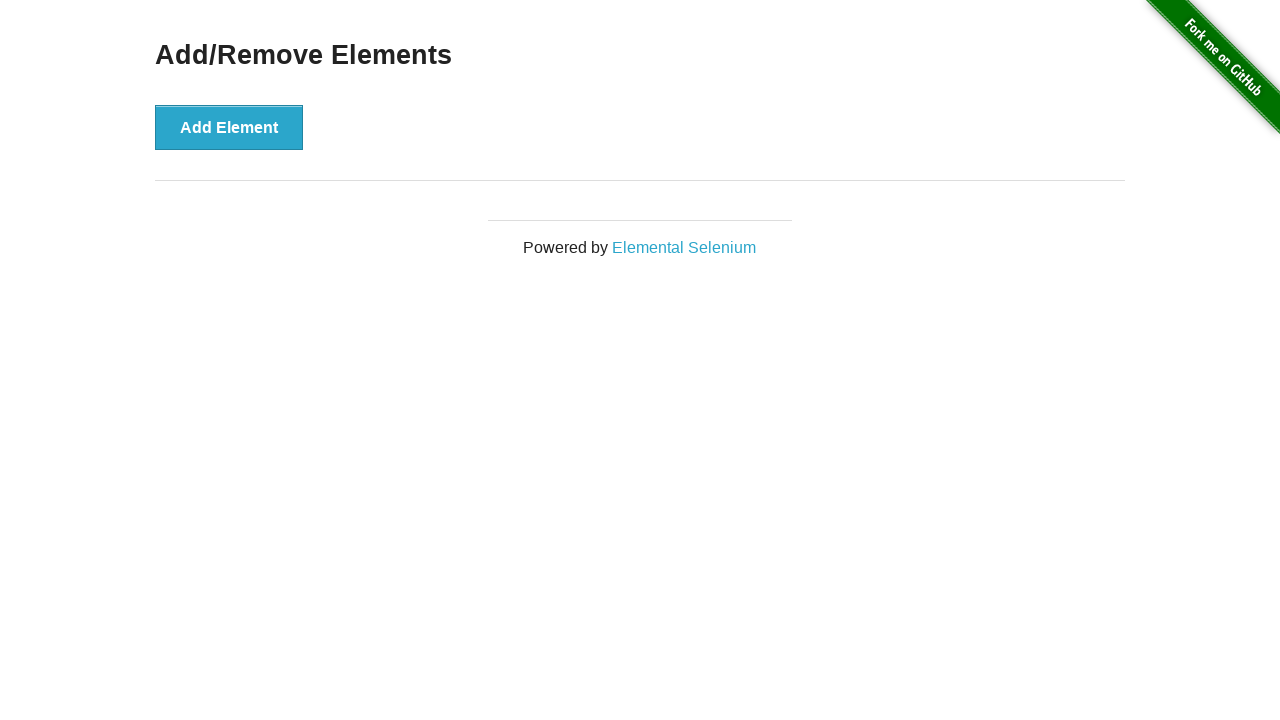

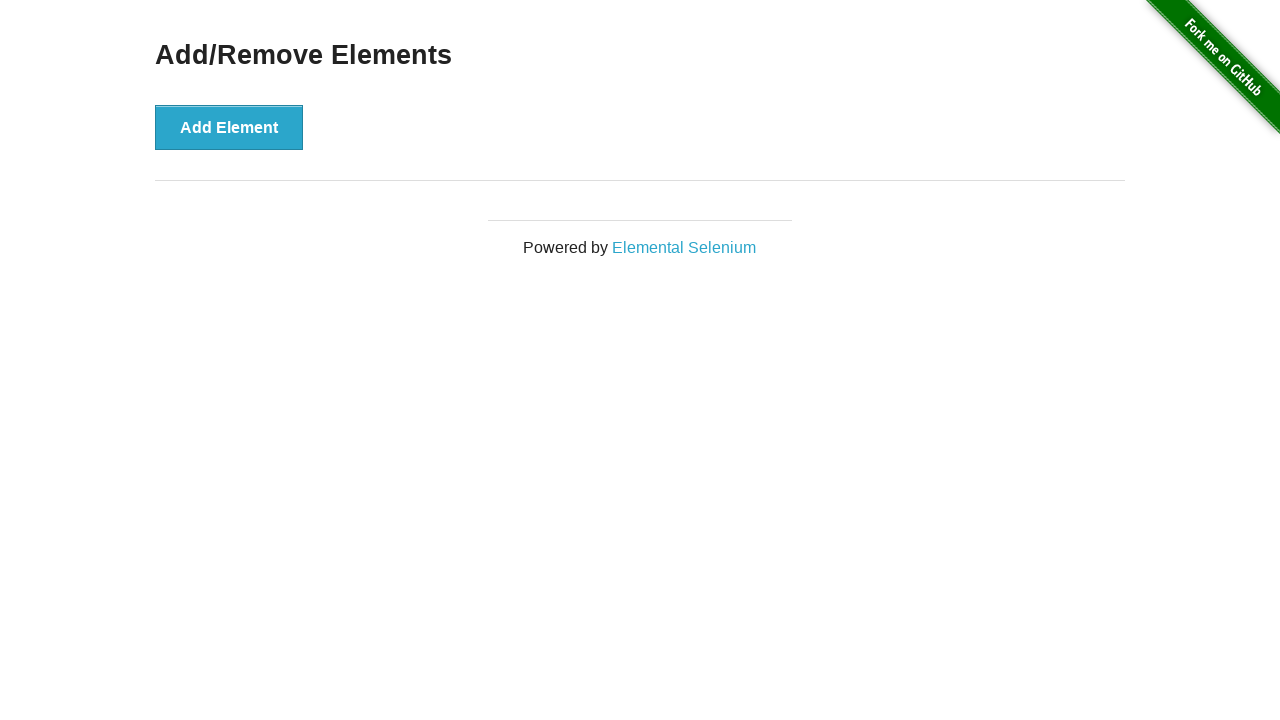